Tests the signup functionality by filling out a registration form with user details and submitting it

Starting URL: https://naveenautomationlabs.com/opencart/index.php?route=account/register

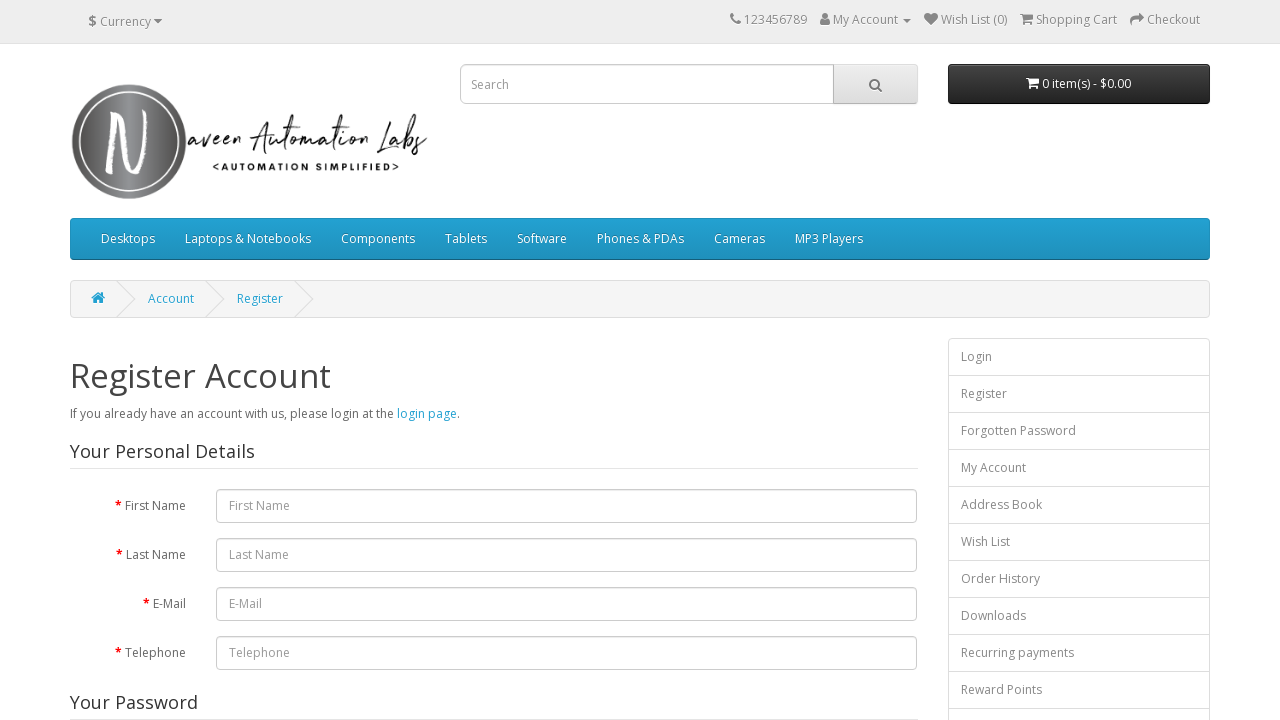

Filled first name field with 'Navjot' on fieldset[id='account']>div:nth-of-type(2) input
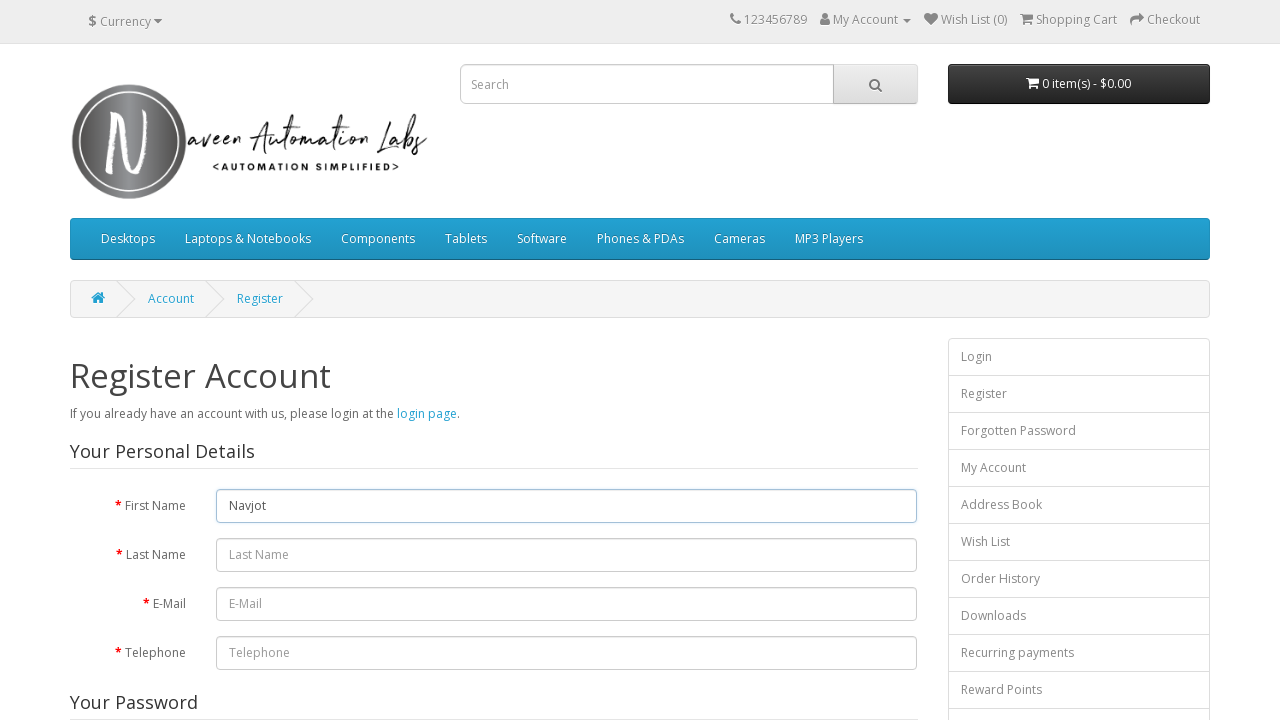

Filled last name field with 'Singh' on fieldset[id='account']>div:nth-of-type(3) input
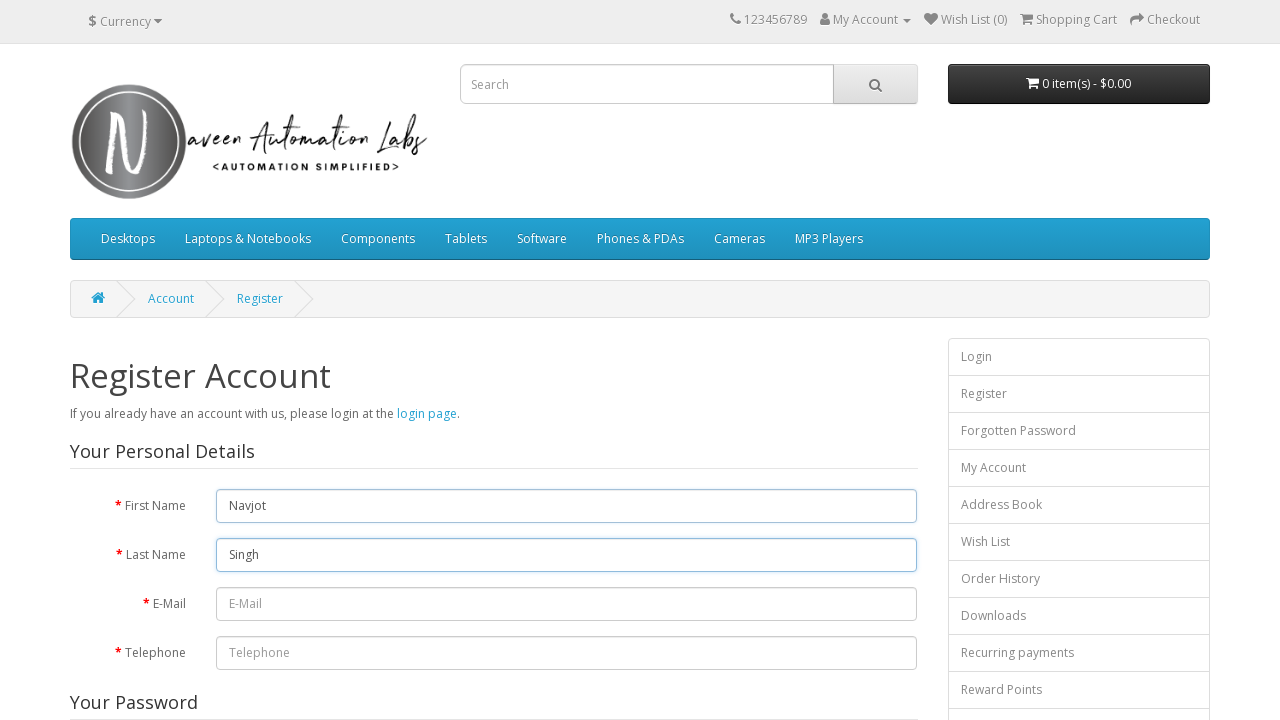

Filled email field with 'testuser387@example.com' on fieldset[id='account']>div:nth-of-type(4) input
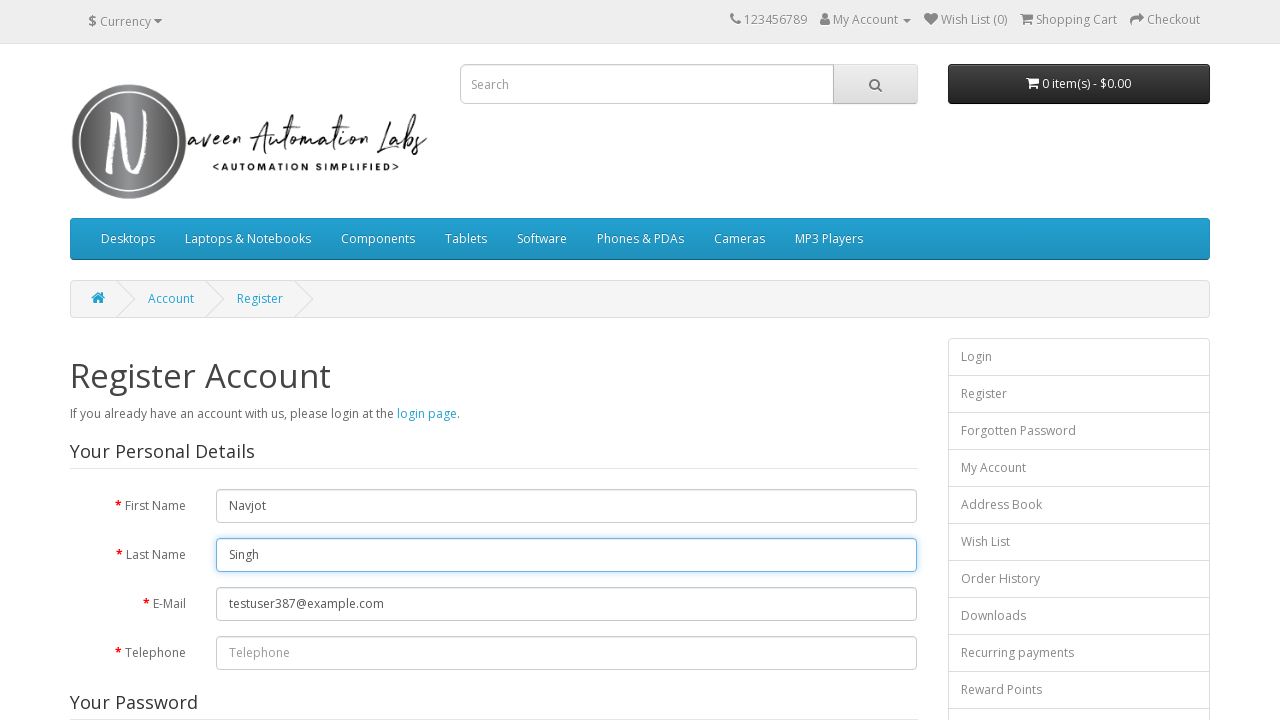

Filled telephone field with '4372174447' on fieldset[id='account']>div:nth-of-type(5) input
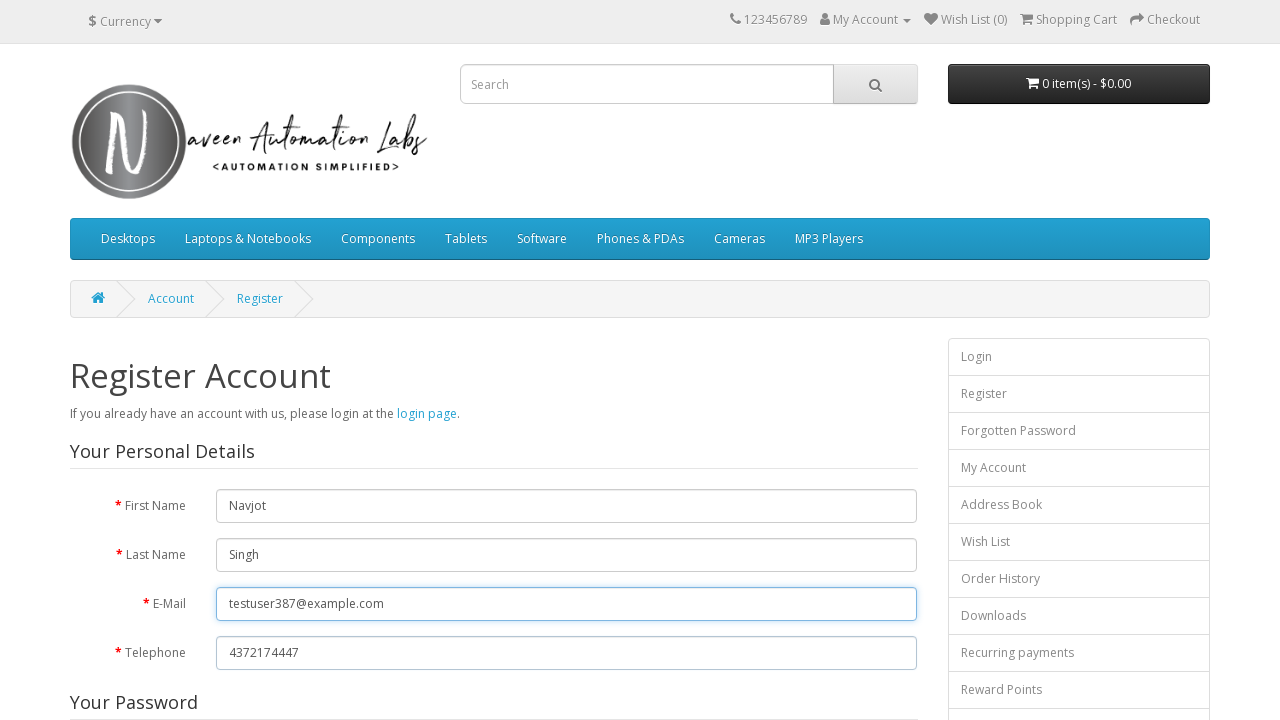

Filled password field with 'TestPass123' on form>fieldset:nth-of-type(2)>div input
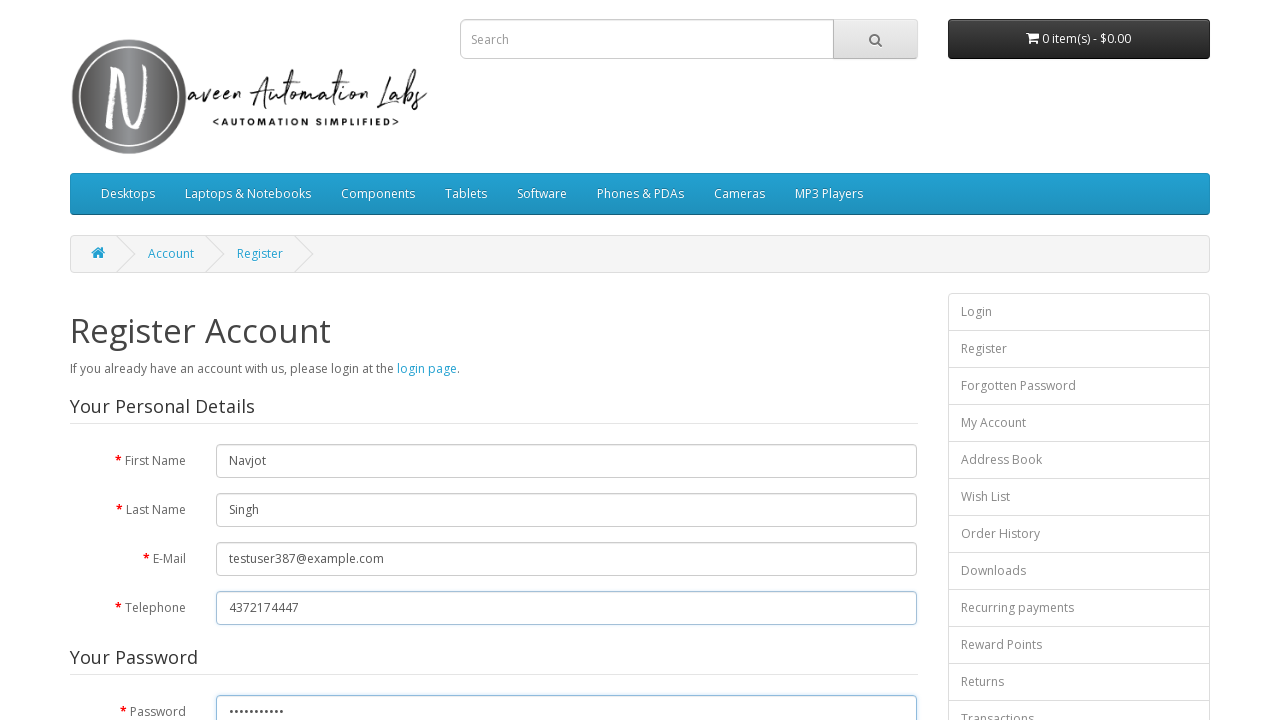

Filled password confirmation field with 'TestPass123' on form>fieldset:nth-of-type(2)>div:last-of-type input
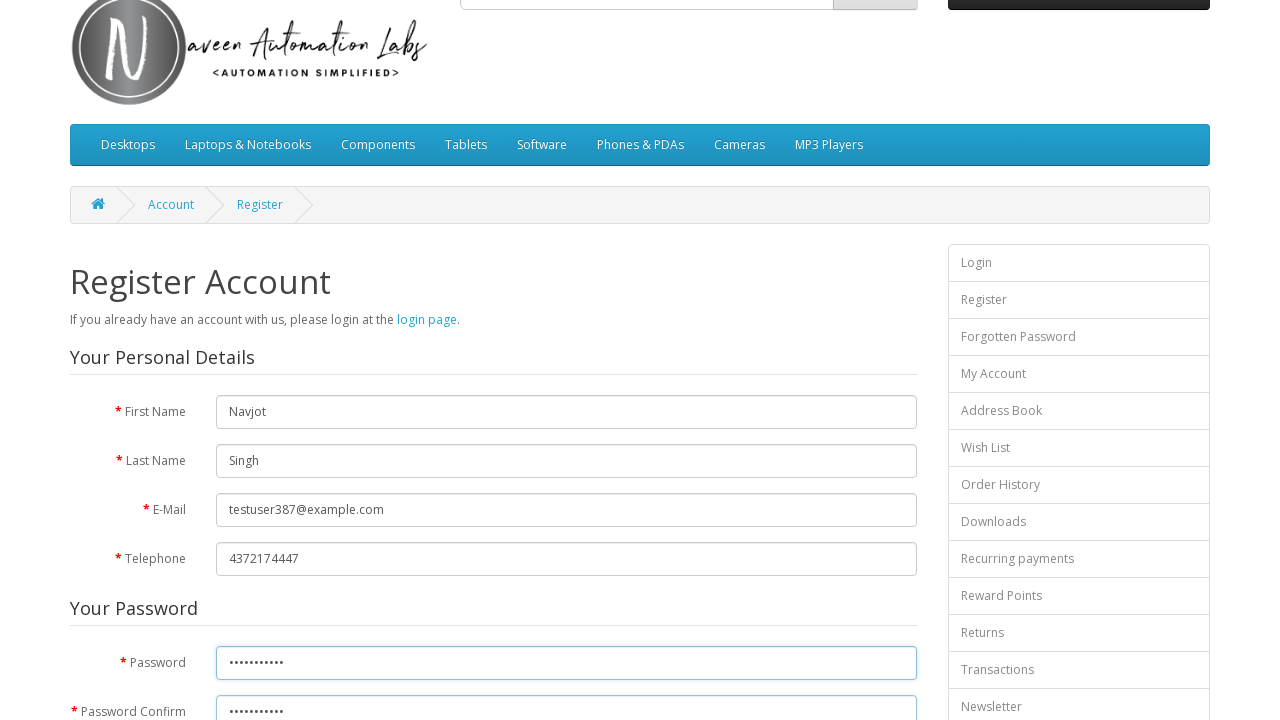

Checked privacy policy checkbox at (825, 424) on div[class='pull-right'] input:first-of-type
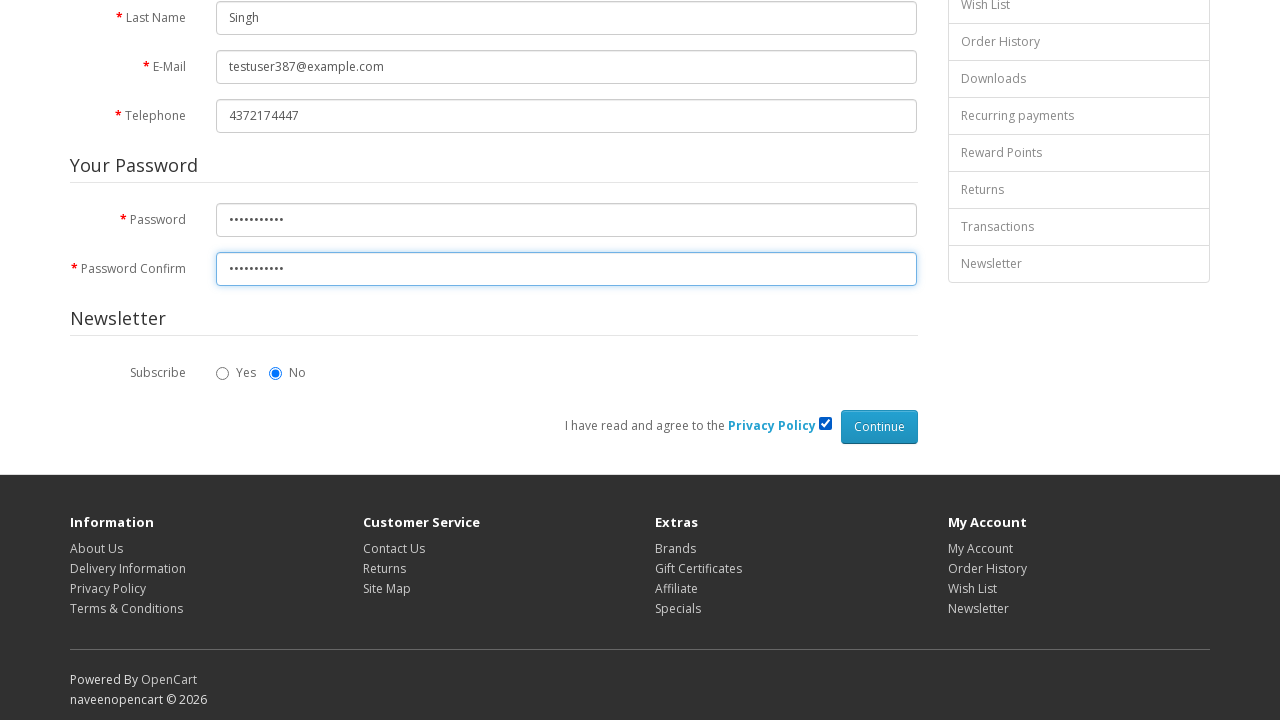

Clicked continue button to submit registration form at (879, 427) on div[class='pull-right'] input:last-of-type
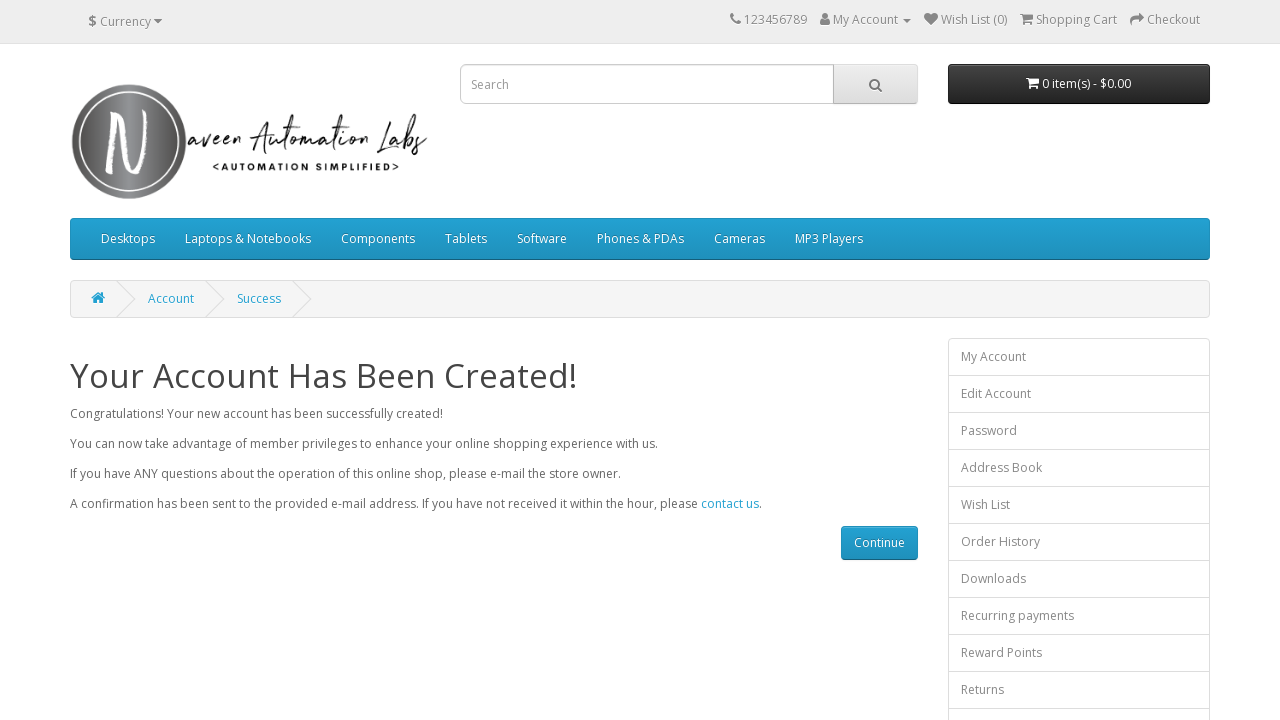

Page loaded successfully after form submission
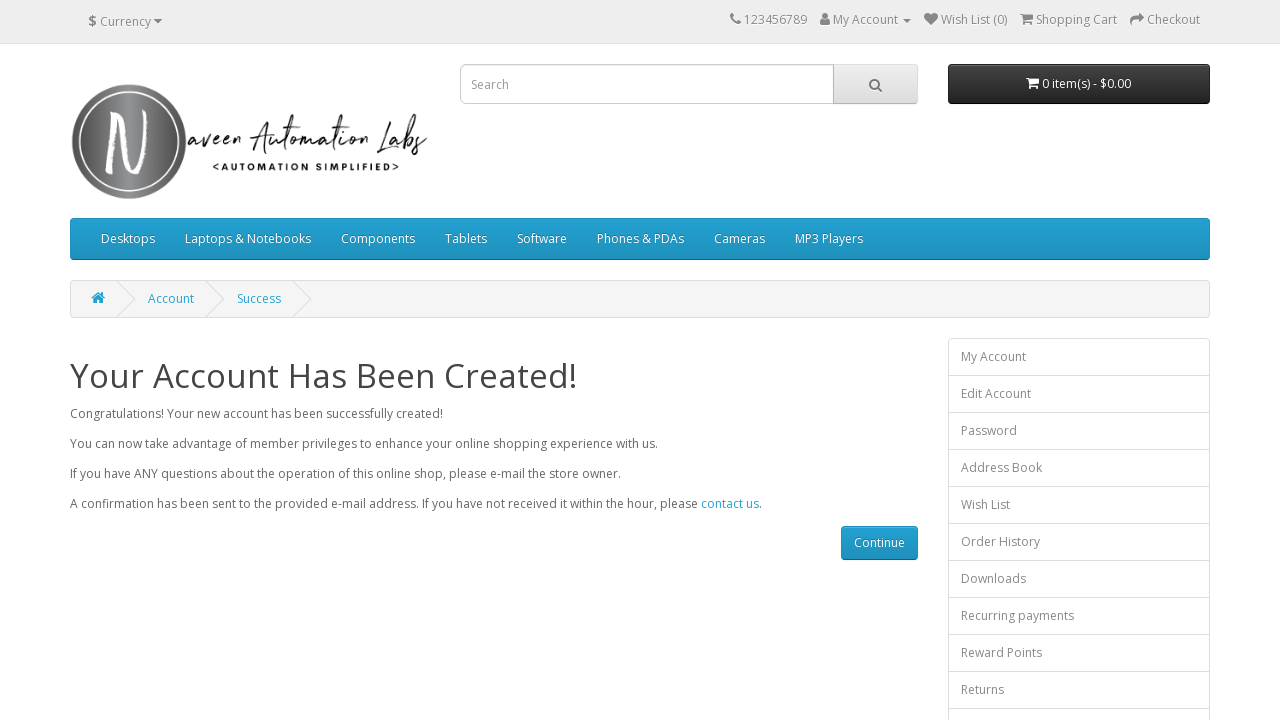

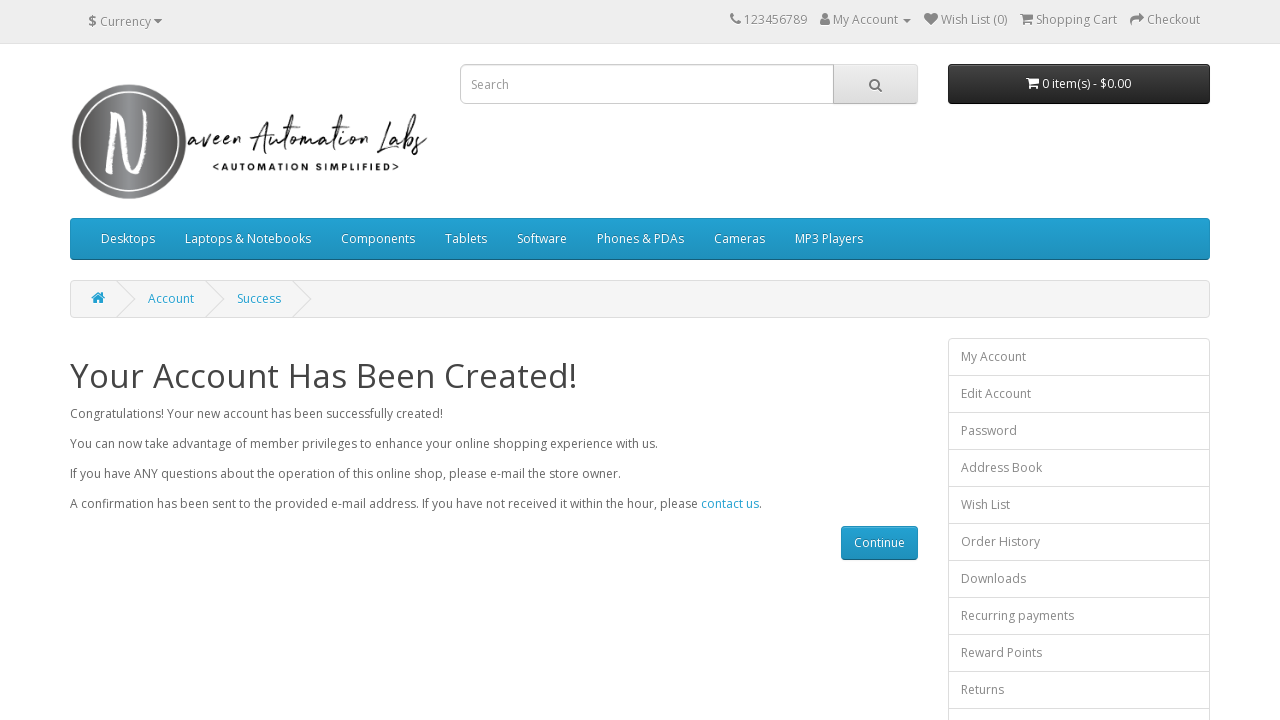